Tests form filling functionality on a practice automation website by entering name, phone, and email using various CSS selector techniques

Starting URL: https://testautomationpractice.blogspot.com/

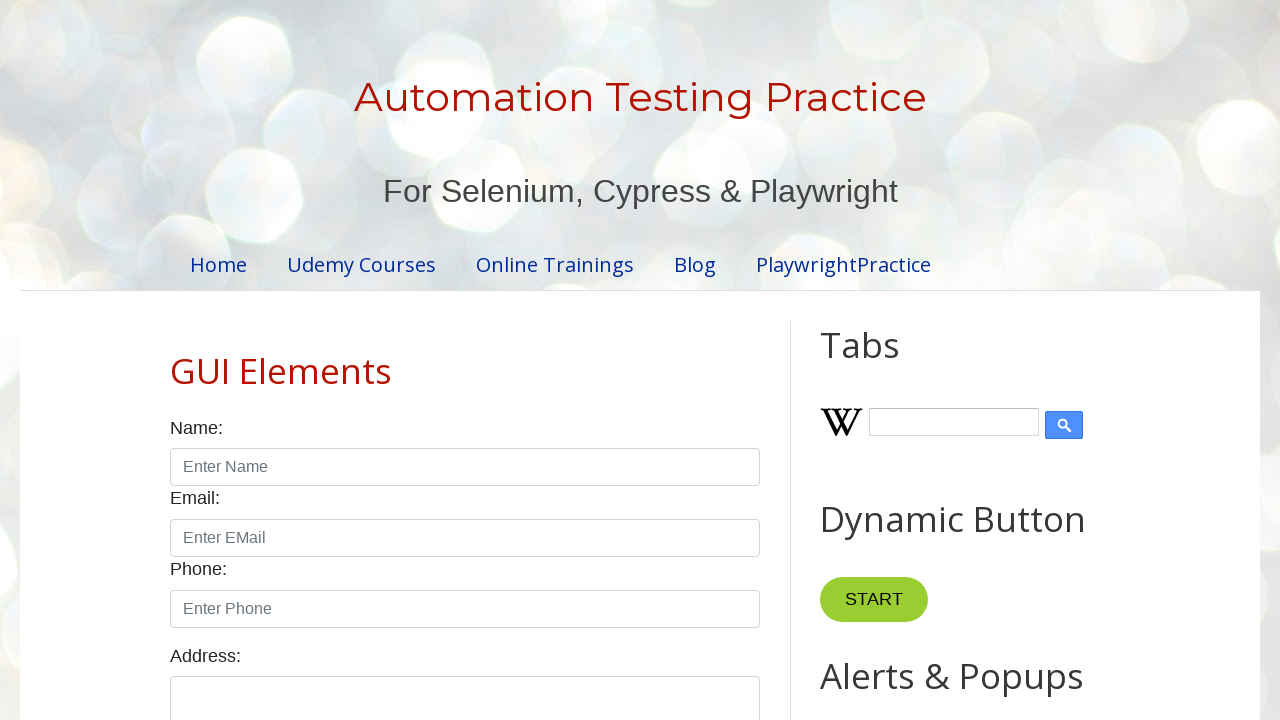

Filled name field with 'Rajesh Kumar' using ID selector on input#name
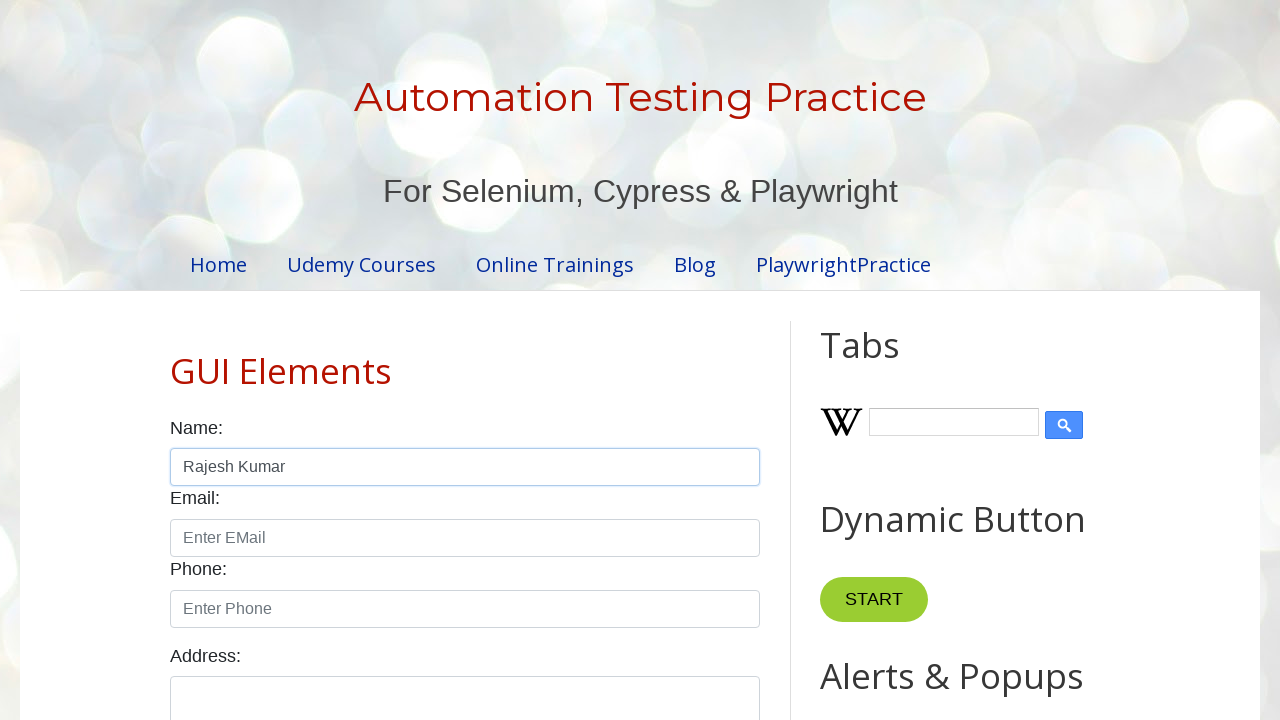

Filled phone field with '9876543210' using class and placeholder attribute selector on input.form-control[placeholder='Enter Phone']
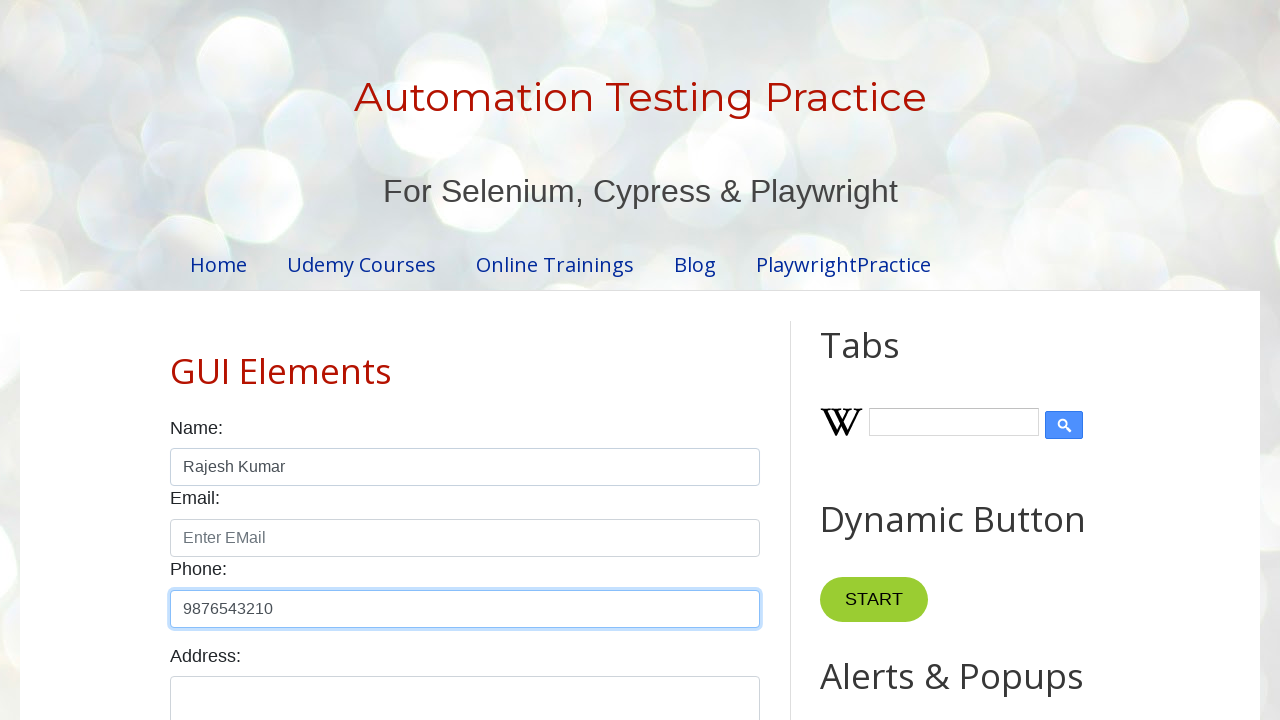

Clicked Wikipedia search button at (1064, 425) on input.wikipedia-search-button
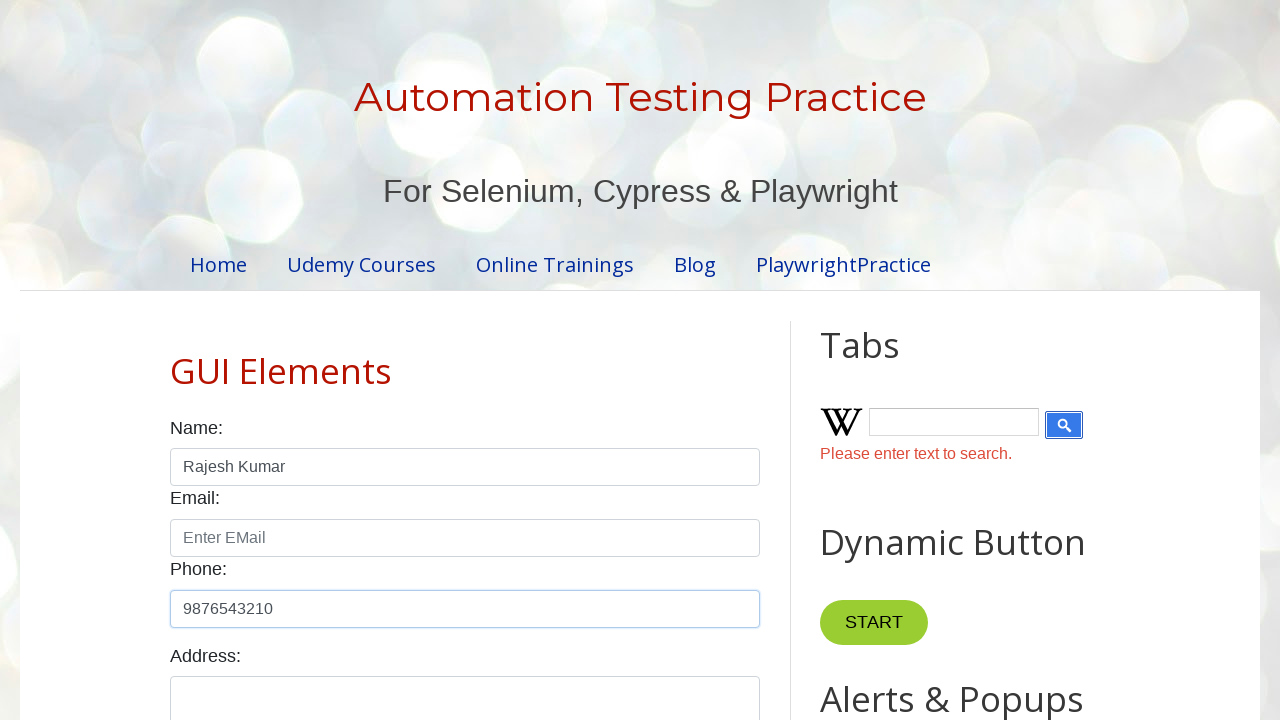

Filled email field with 'rajesh.test@gmail.com' using maxlength attribute selector on input[maxlength='25']
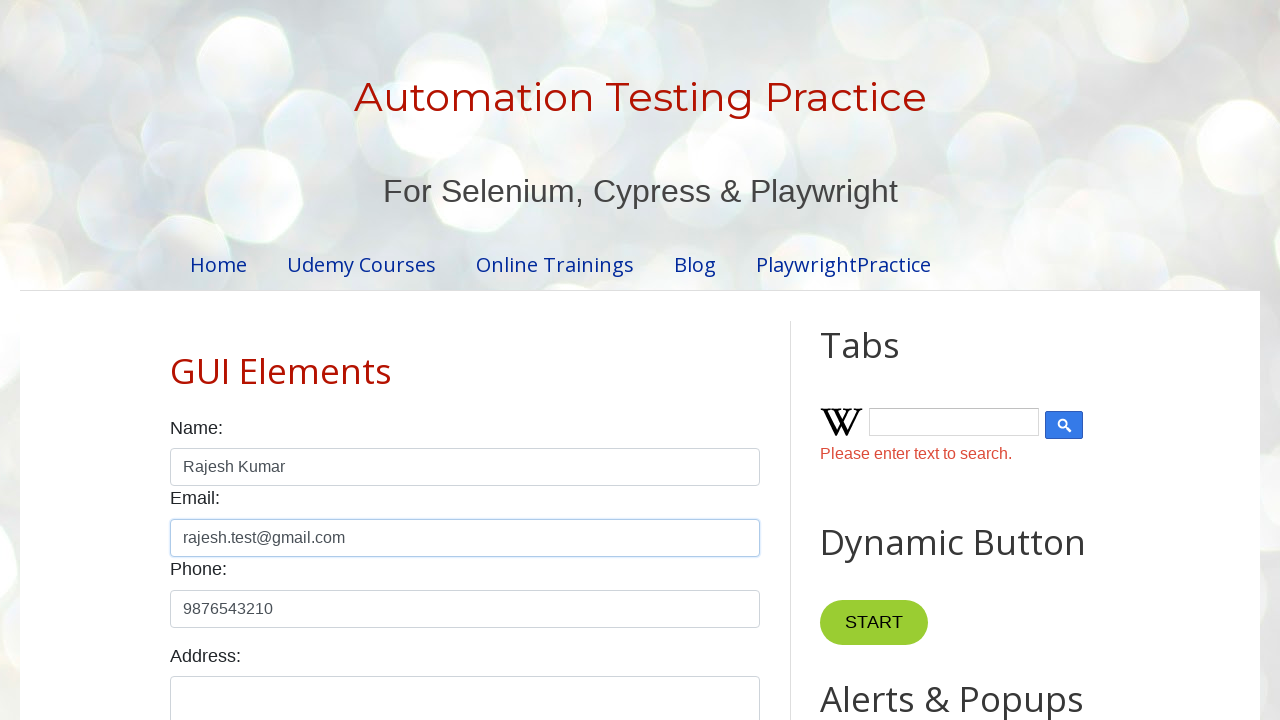

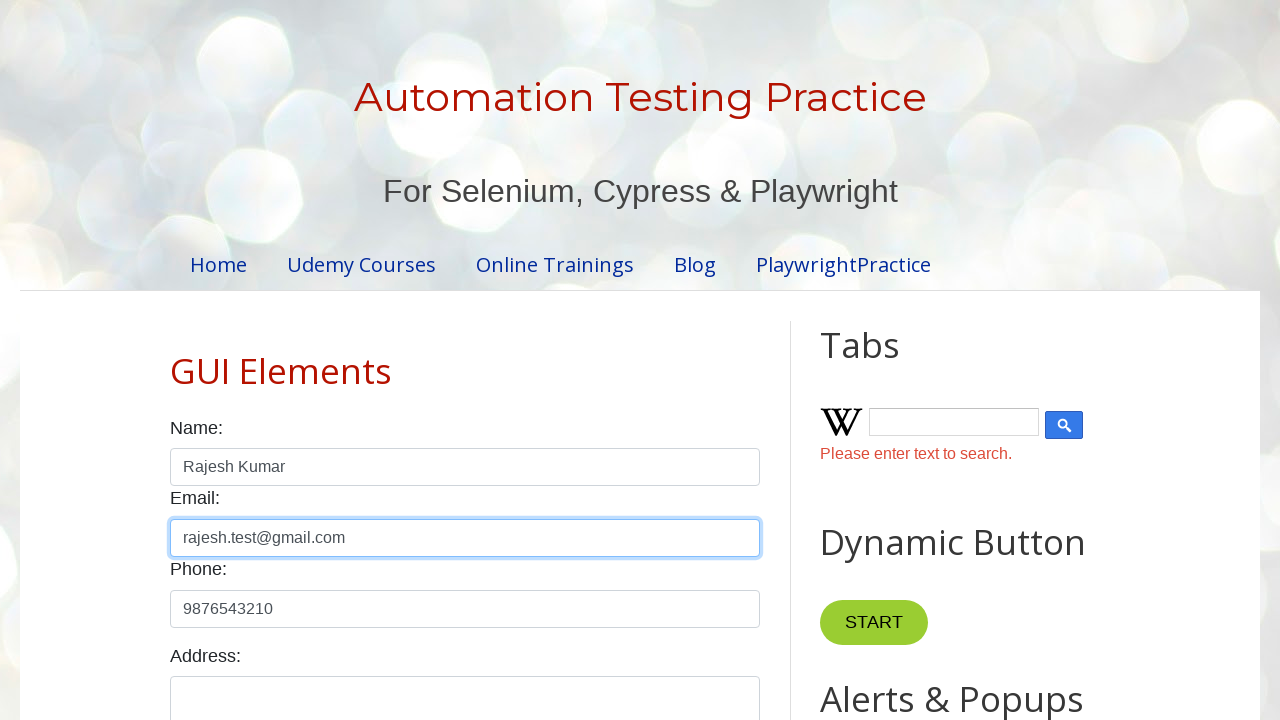